Tests dropdown and form interactions on a listing website, including selecting a city from a dropdown, entering phone number, selecting price range, entering min/max prices, and setting opening/closing hours for Monday.

Starting URL: https://techydevs.com/demos/themes/html/listhub-demo/listhub/all-categories.html#

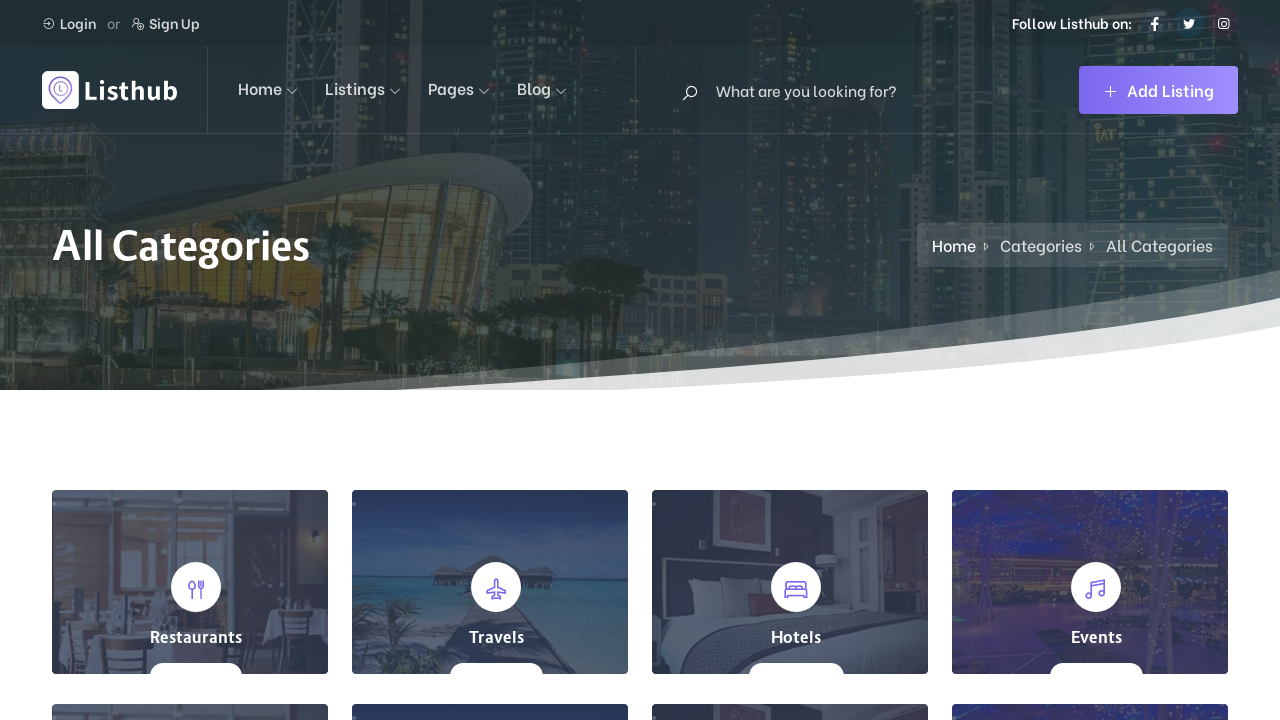

Clicked Add List button in navigation at (1158, 90) on div.nav-right-content.ms-auto
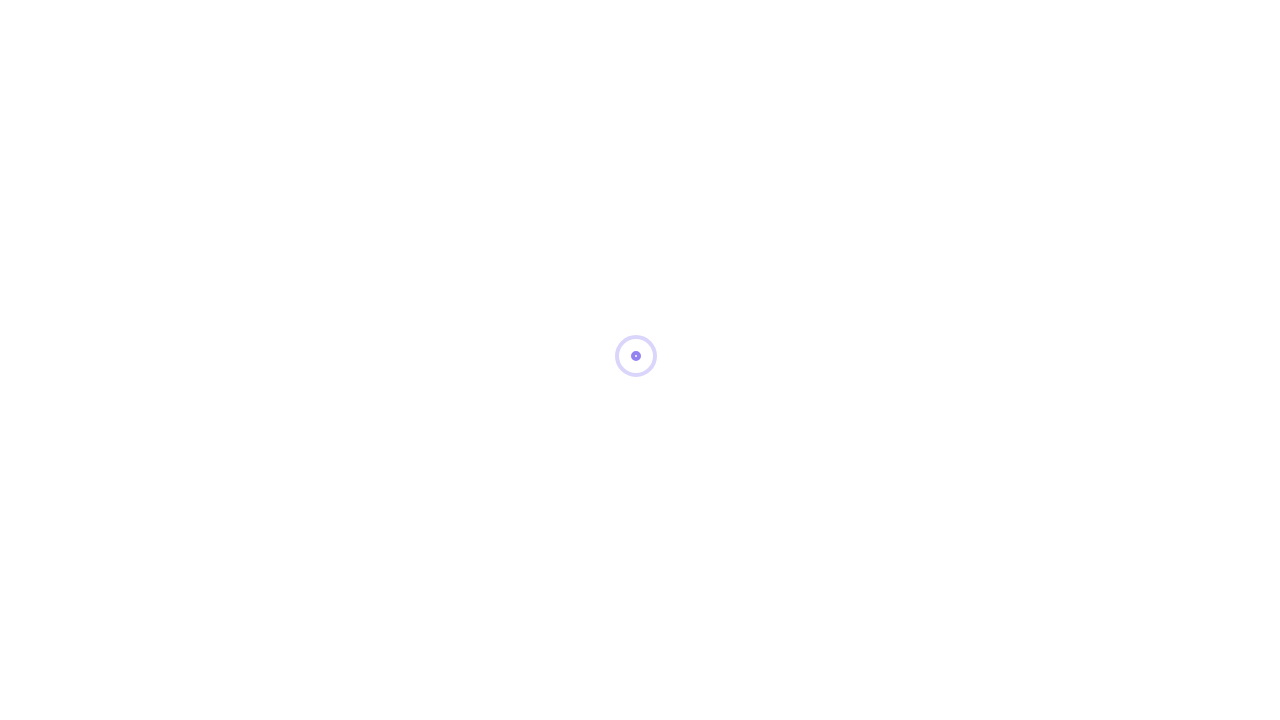

Scrolled to city dropdown section
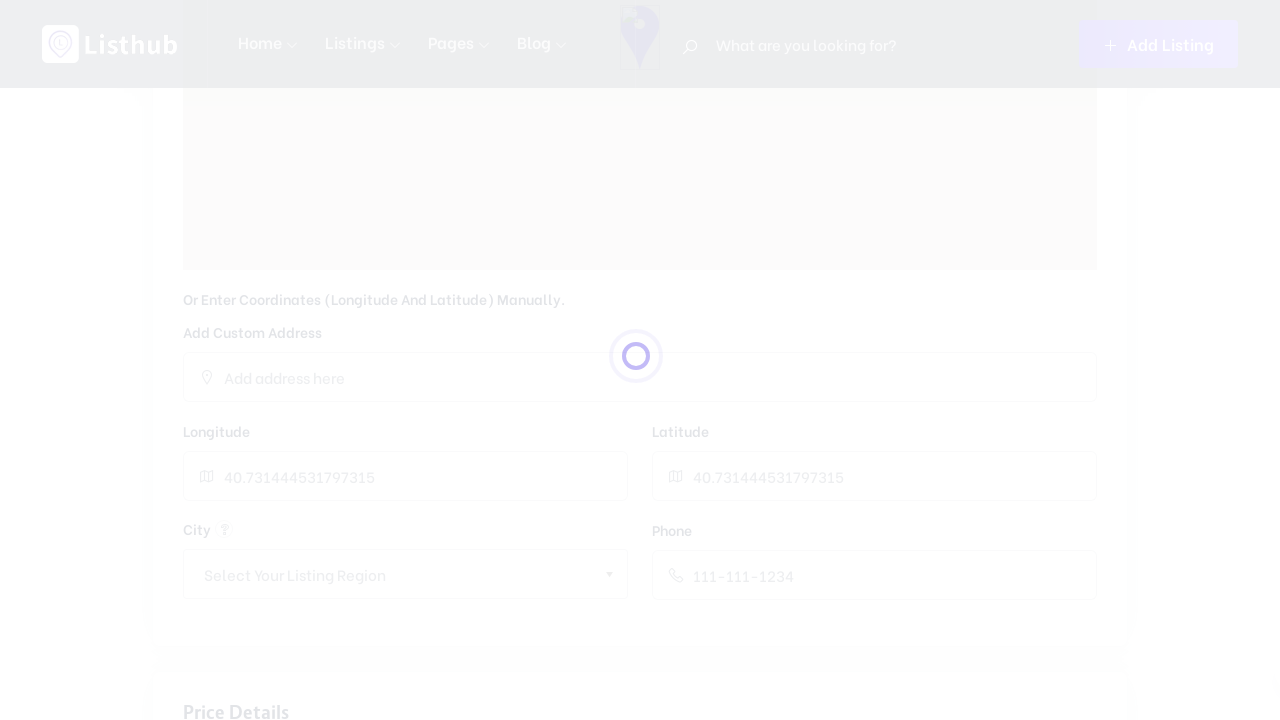

Waited for city dropdown to be ready
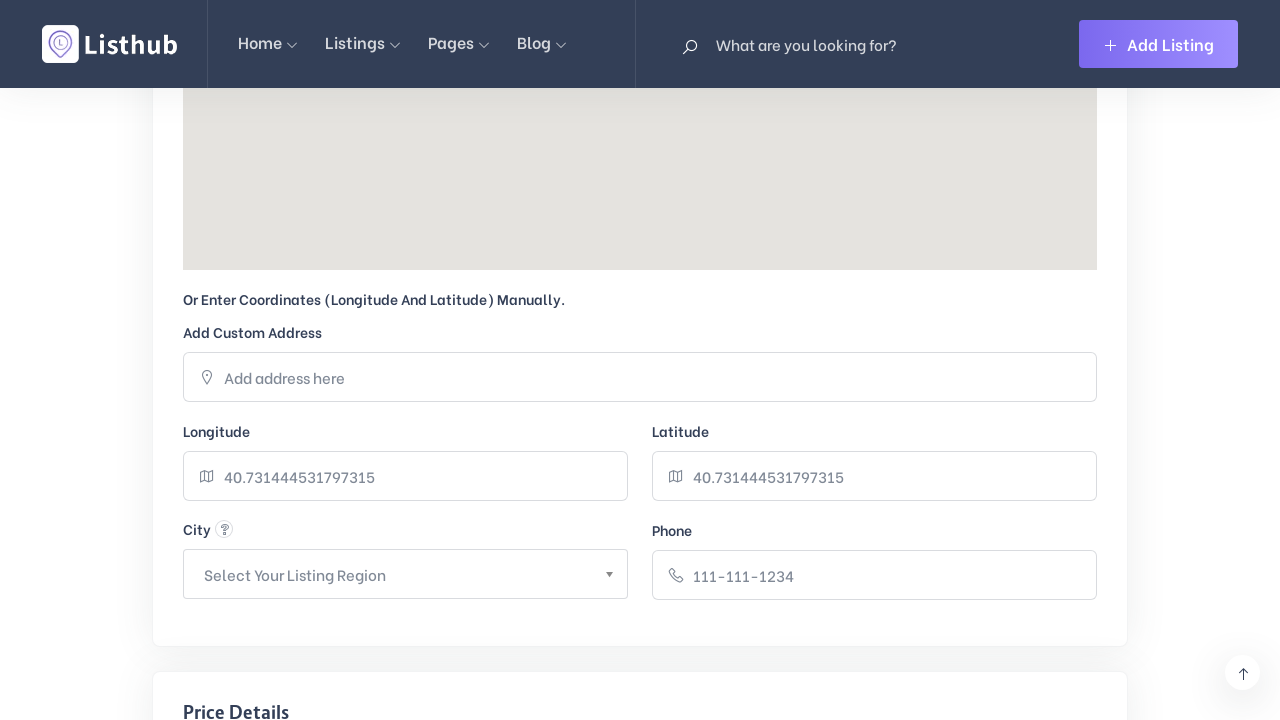

Clicked on city dropdown to open it at (406, 574) on xpath=//body/section[2]/div[1]/div[1]/div[1]/div[3]/div[2]/form[1]/div[8]/div[1]
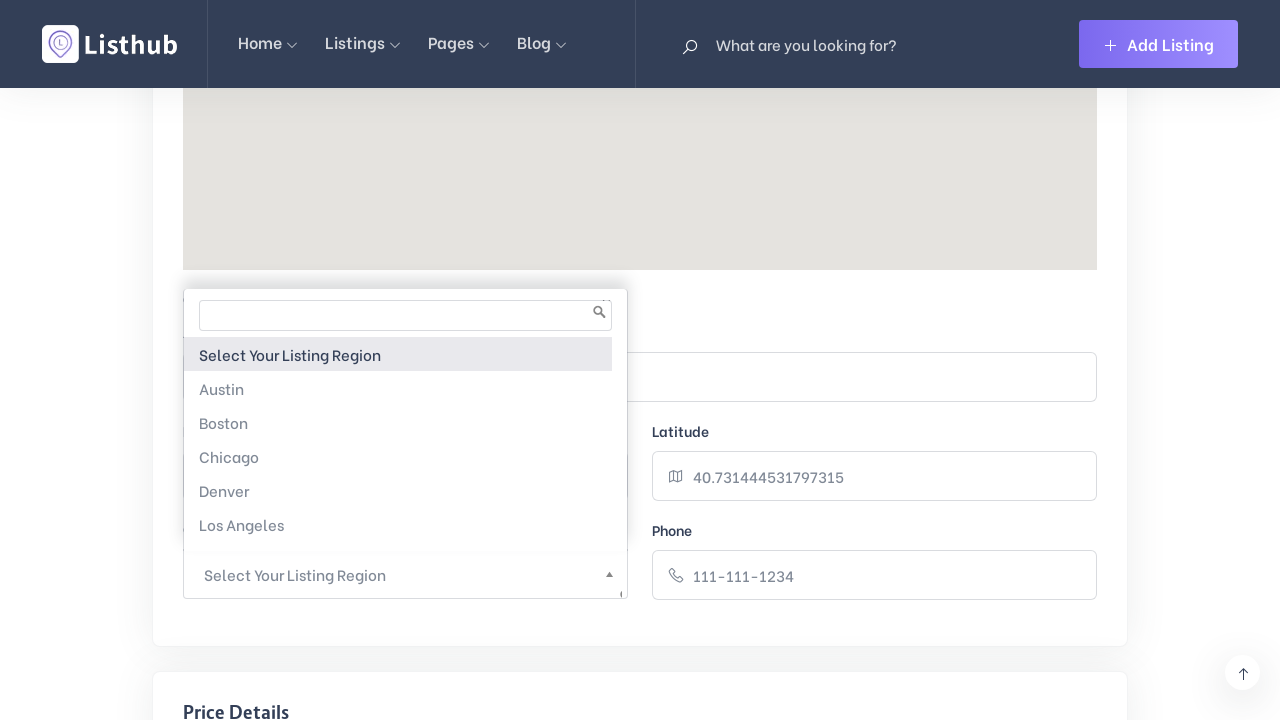

Typed 'Boston' in city dropdown search field on //body/section[2]/div[1]/div[1]/div[1]/div[3]/div[2]/form[1]/div[8]/div[1]/div[1
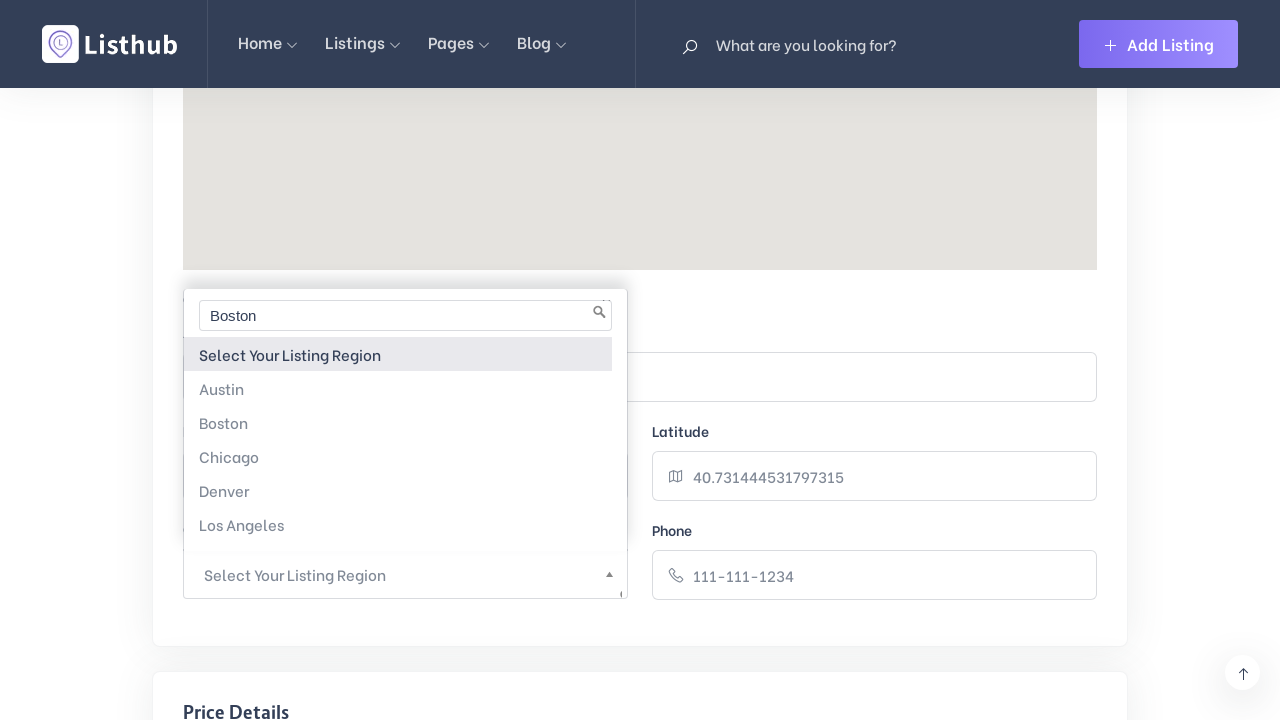

Pressed Enter to select Boston from dropdown
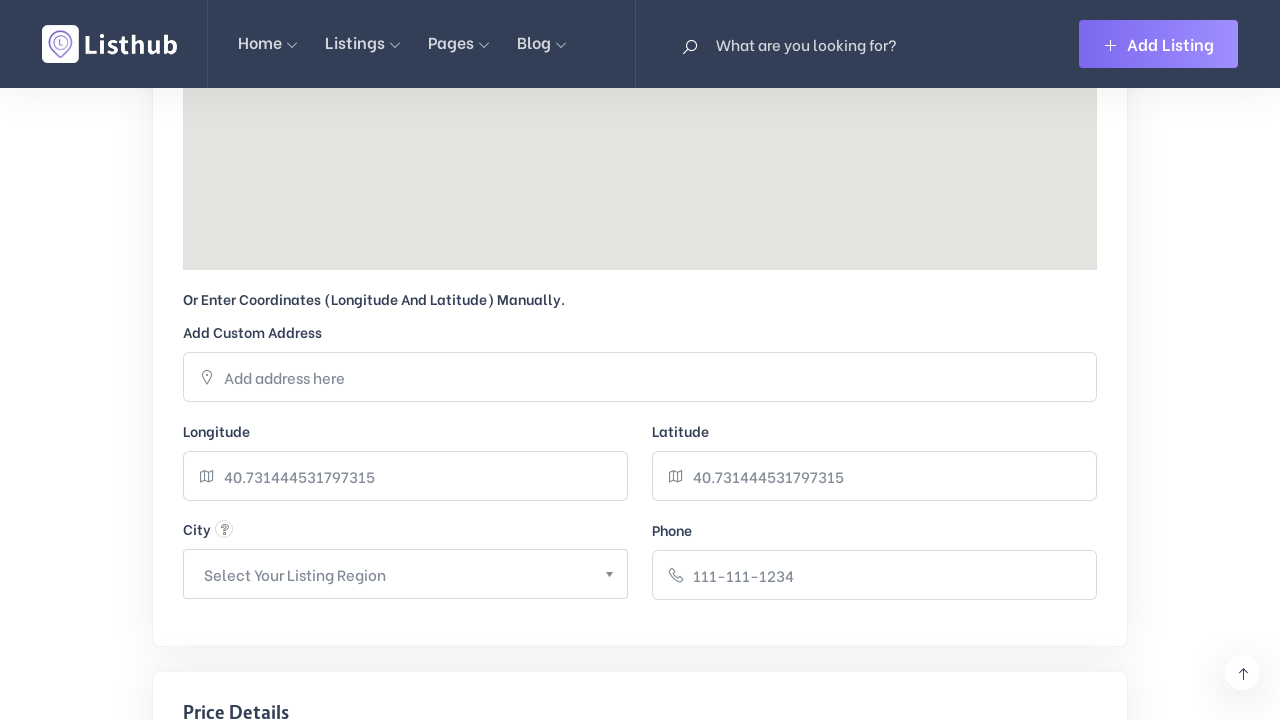

Waited for city selection to be processed
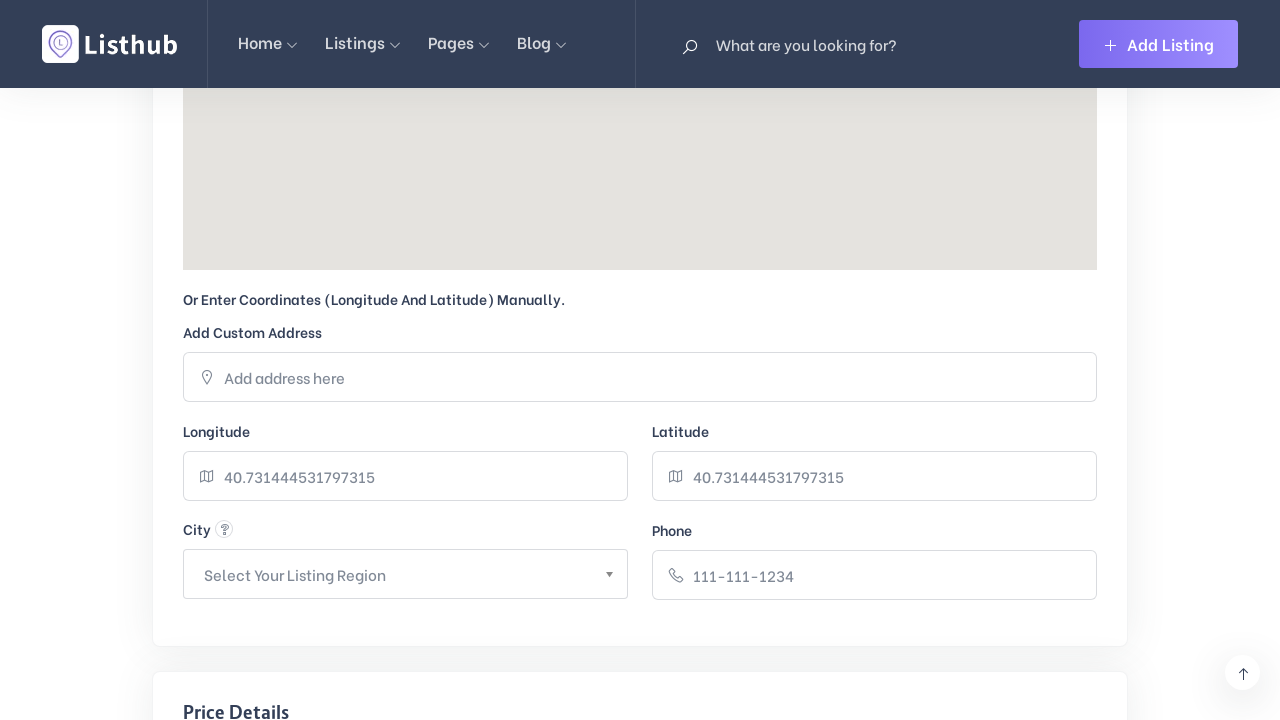

Entered phone number '0812341234' on //body/section[2]/div[1]/div[1]/div[1]/div[3]/div[2]/form[1]/div[9]/div[1]/div[1
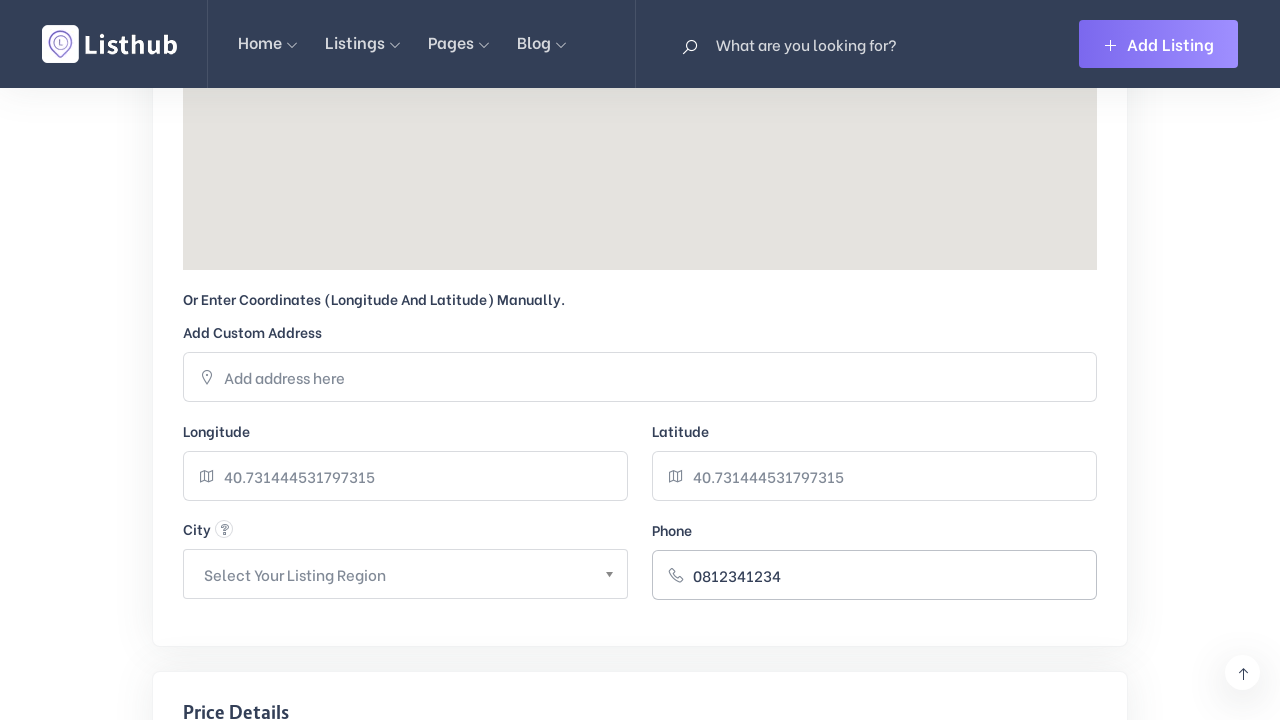

Scrolled to Price Details section
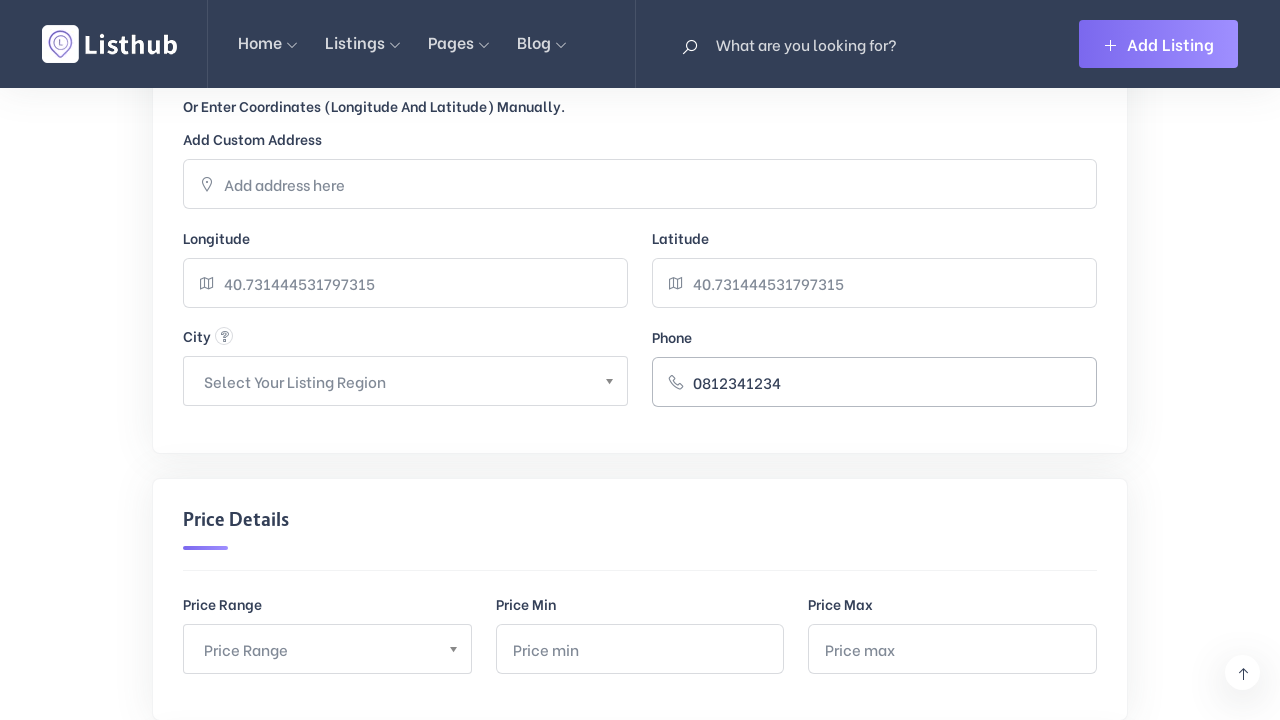

Waited for Price Details section to be ready
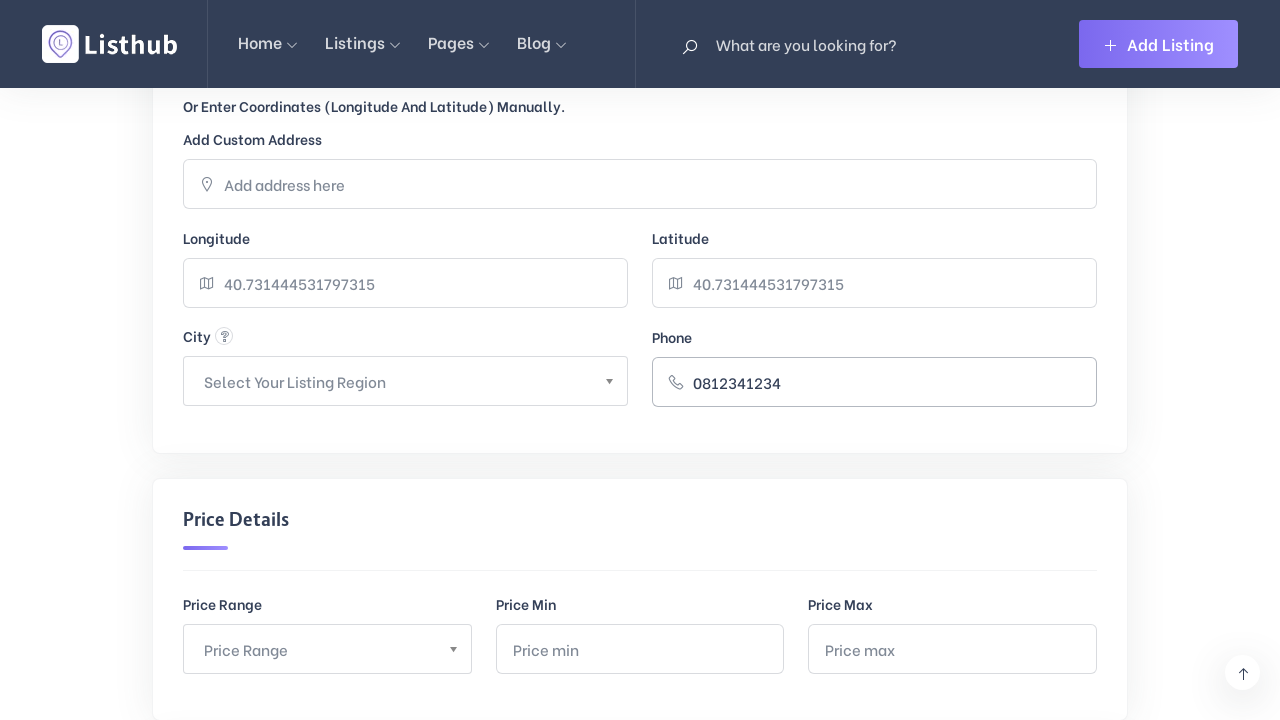

Clicked on Price Range dropdown to open it at (327, 649) on xpath=//body/section[2]/div[1]/div[1]/div[1]/div[4]/div[2]/form[1]/div[1]/div[1]
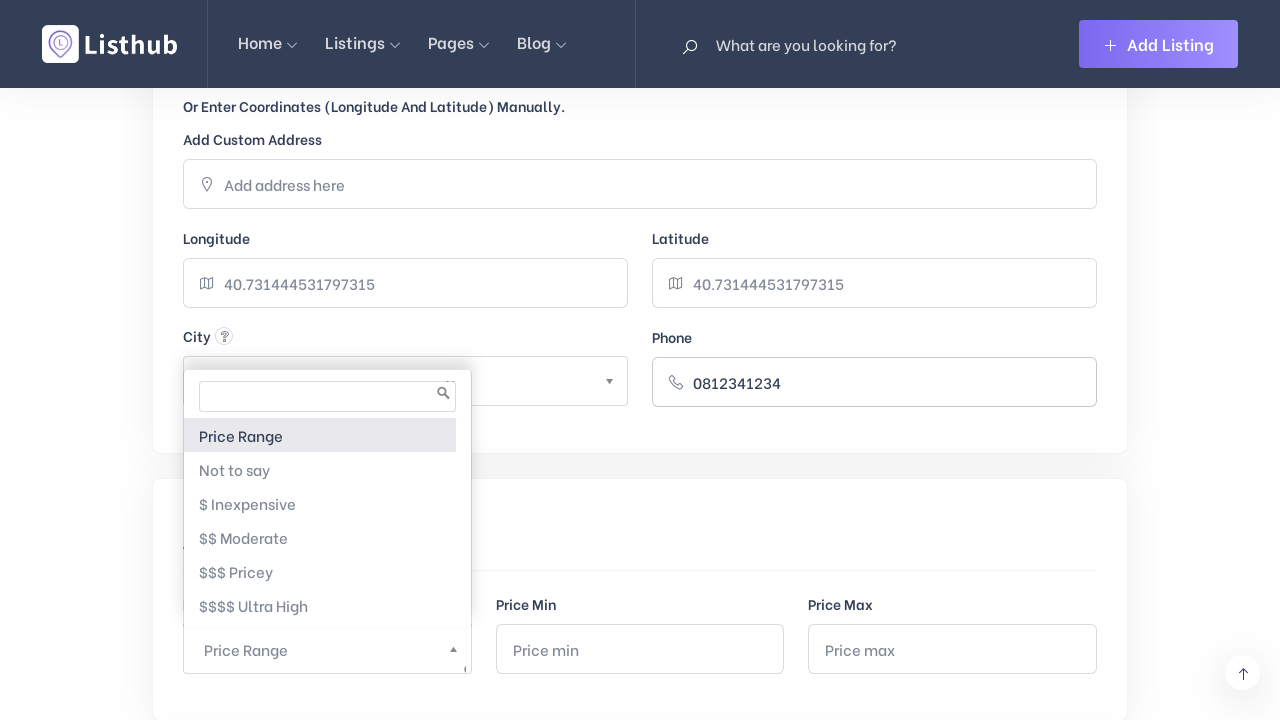

Typed '$$ Moderate' in price range dropdown search field on //body/section[2]/div[1]/div[1]/div[1]/div[4]/div[2]/form[1]/div[1]/div[1]/div[1
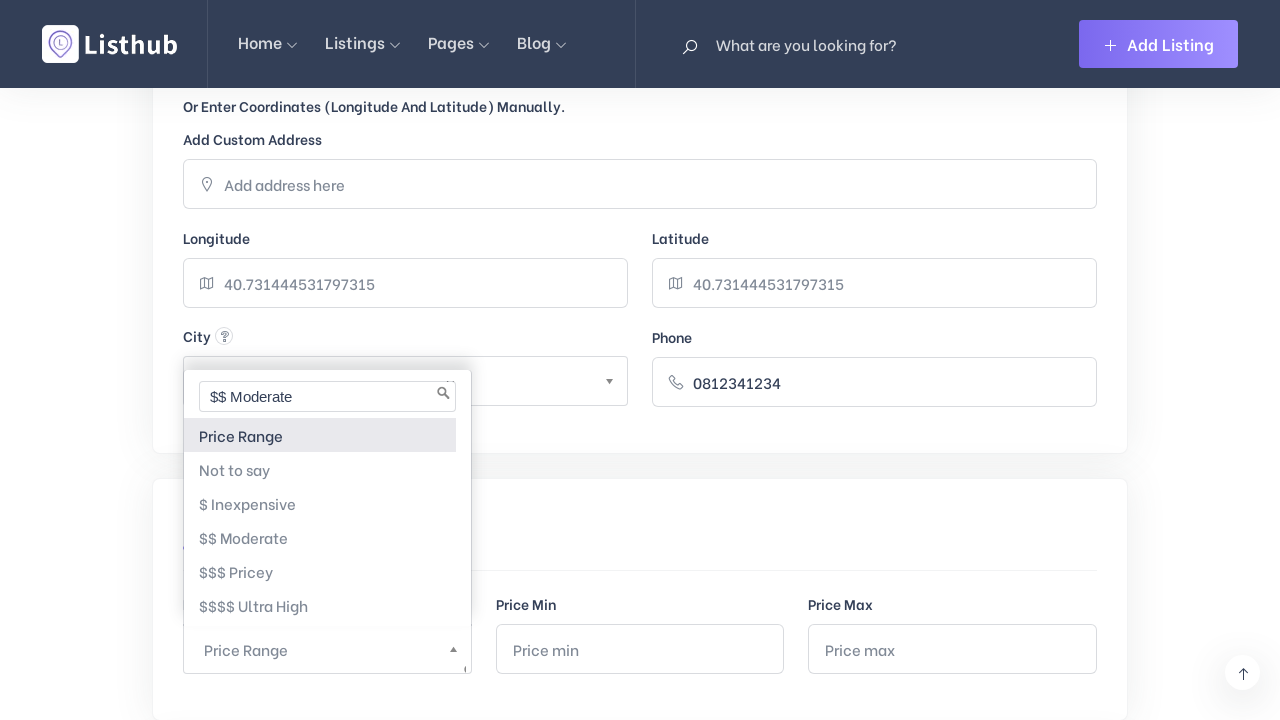

Pressed Enter to select '$$ Moderate' price range
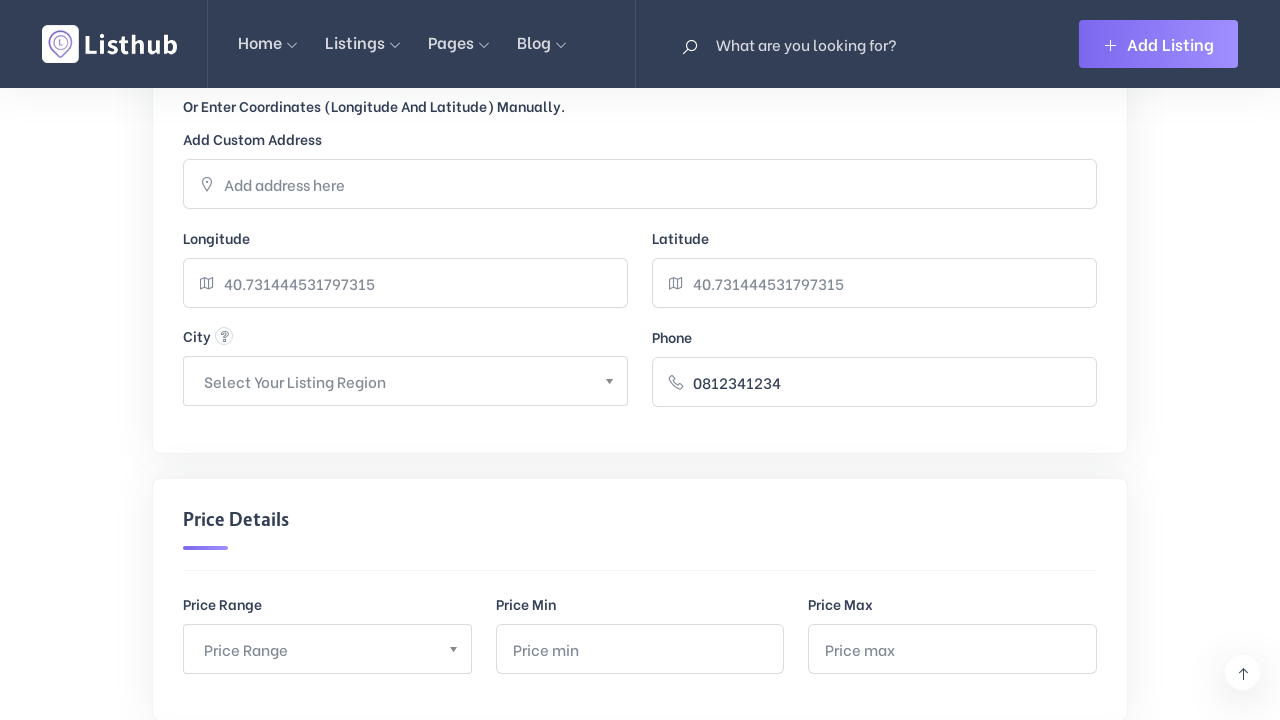

Entered minimum price '100000' on //body/section[2]/div[1]/div[1]/div[1]/div[4]/div[2]/form[1]/div[2]/div[1]/div[1
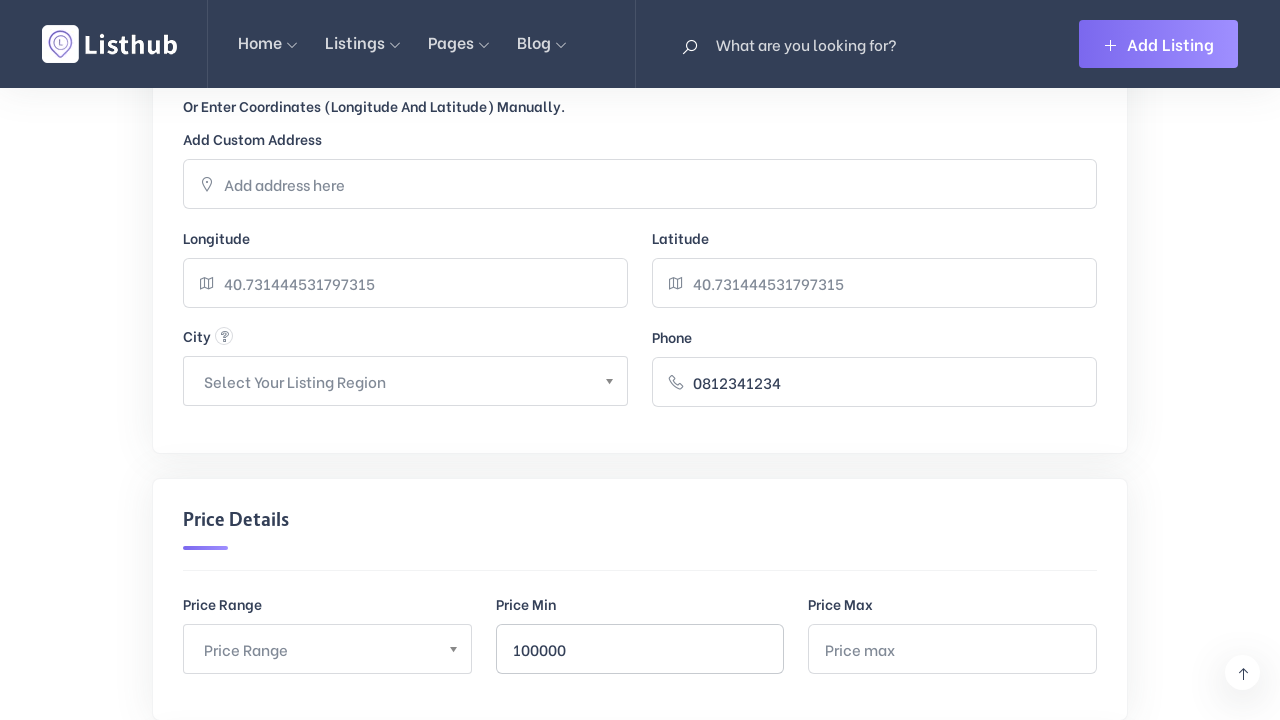

Entered maximum price '200000' on //body/section[2]/div[1]/div[1]/div[1]/div[4]/div[2]/form[1]/div[3]/div[1]/div[1
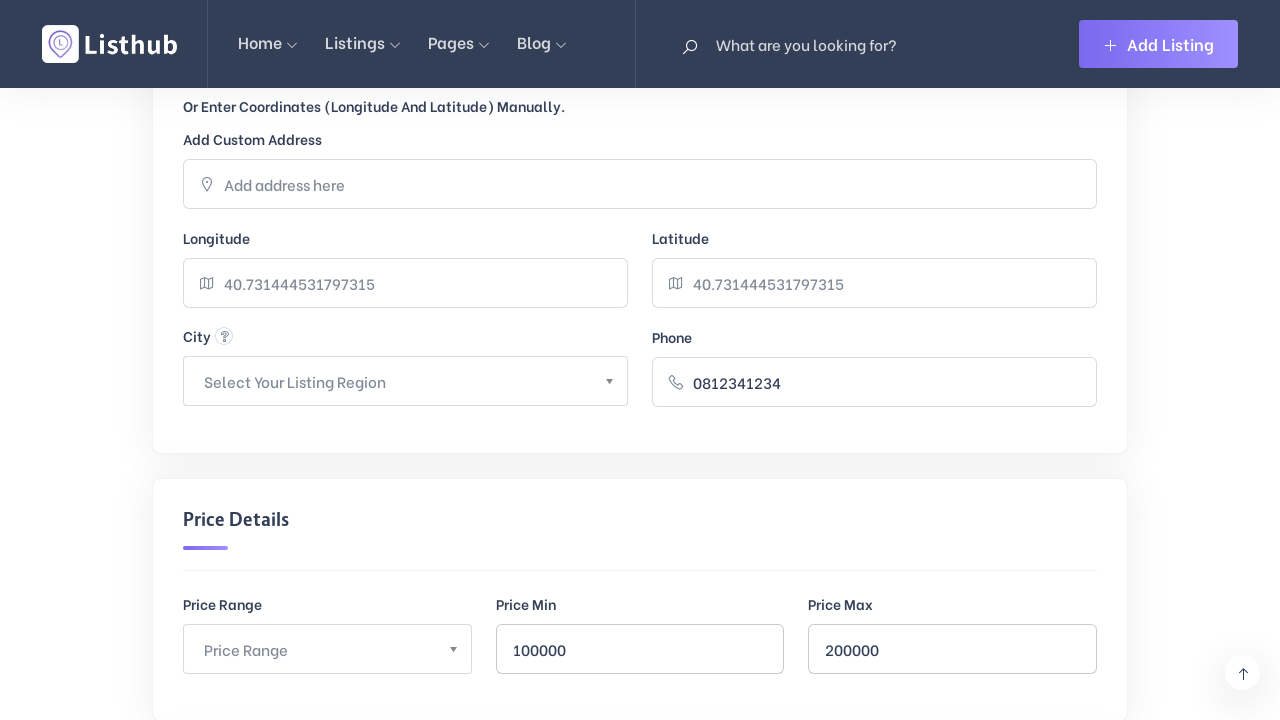

Scrolled to Opening Hours section
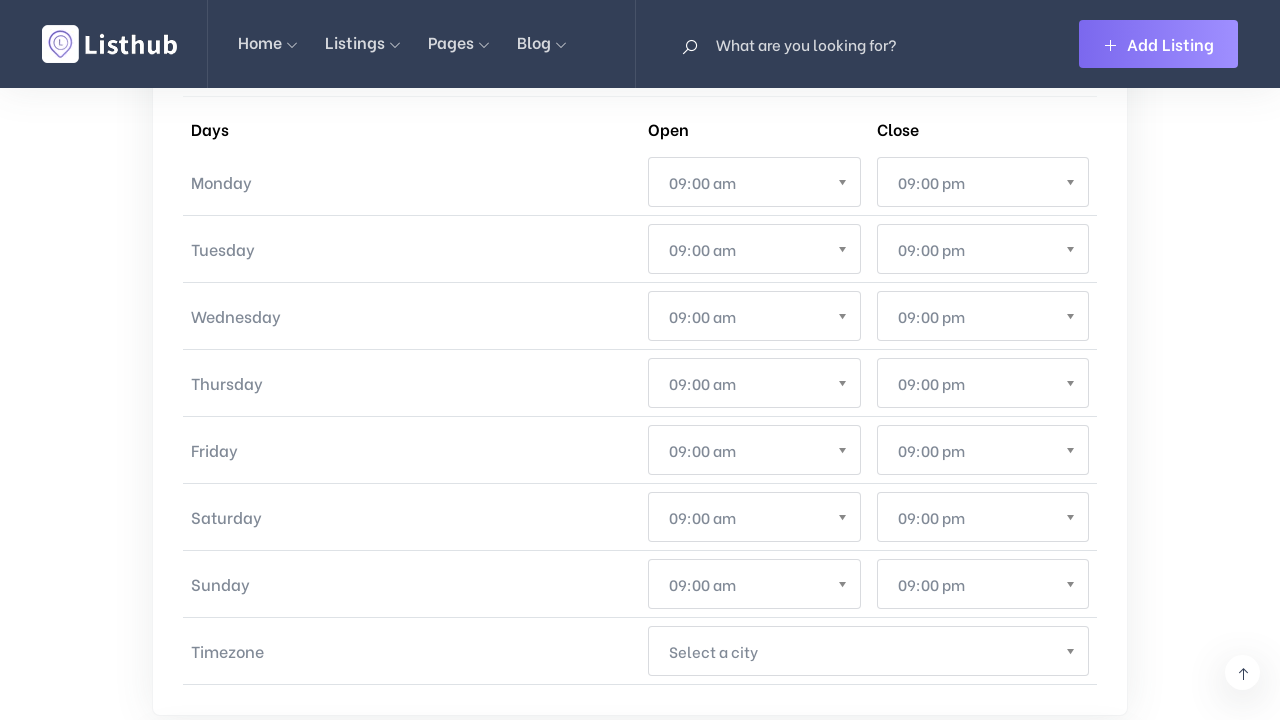

Waited for Opening Hours section to be ready
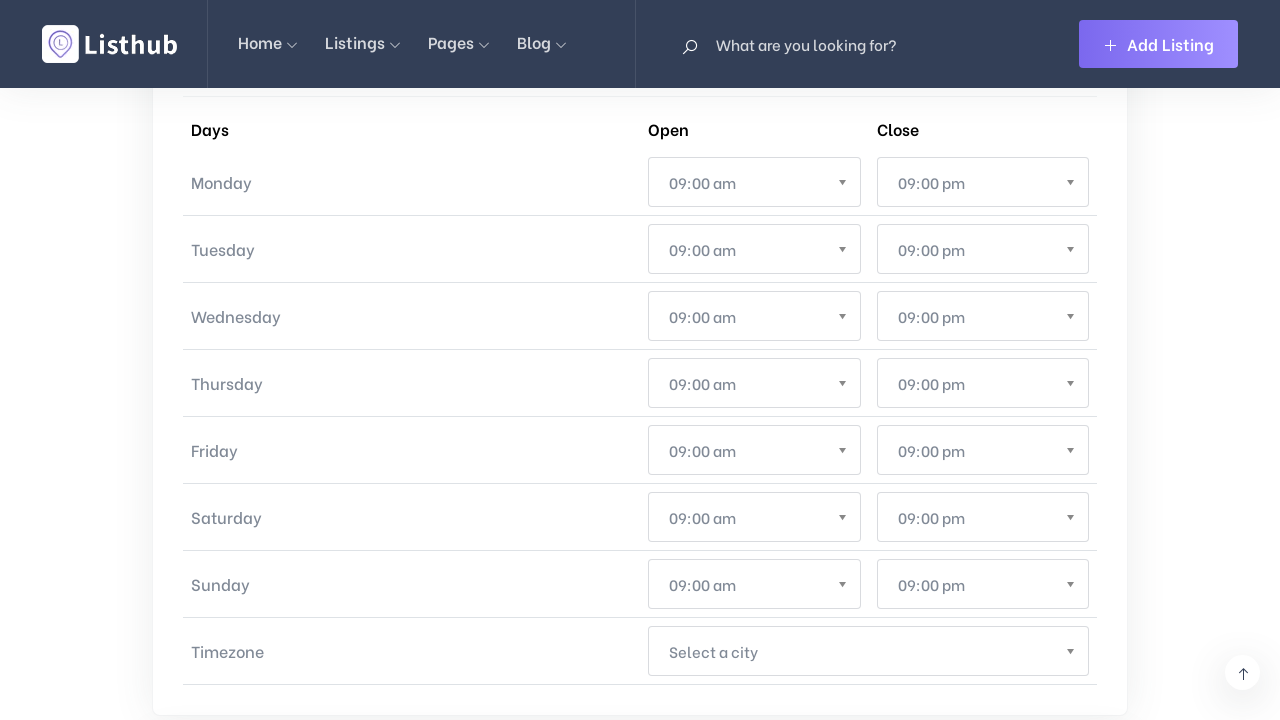

Clicked on Monday opening time dropdown at (754, 182) on xpath=//tbody/tr[1]/td[2]/div[1]/a[1]
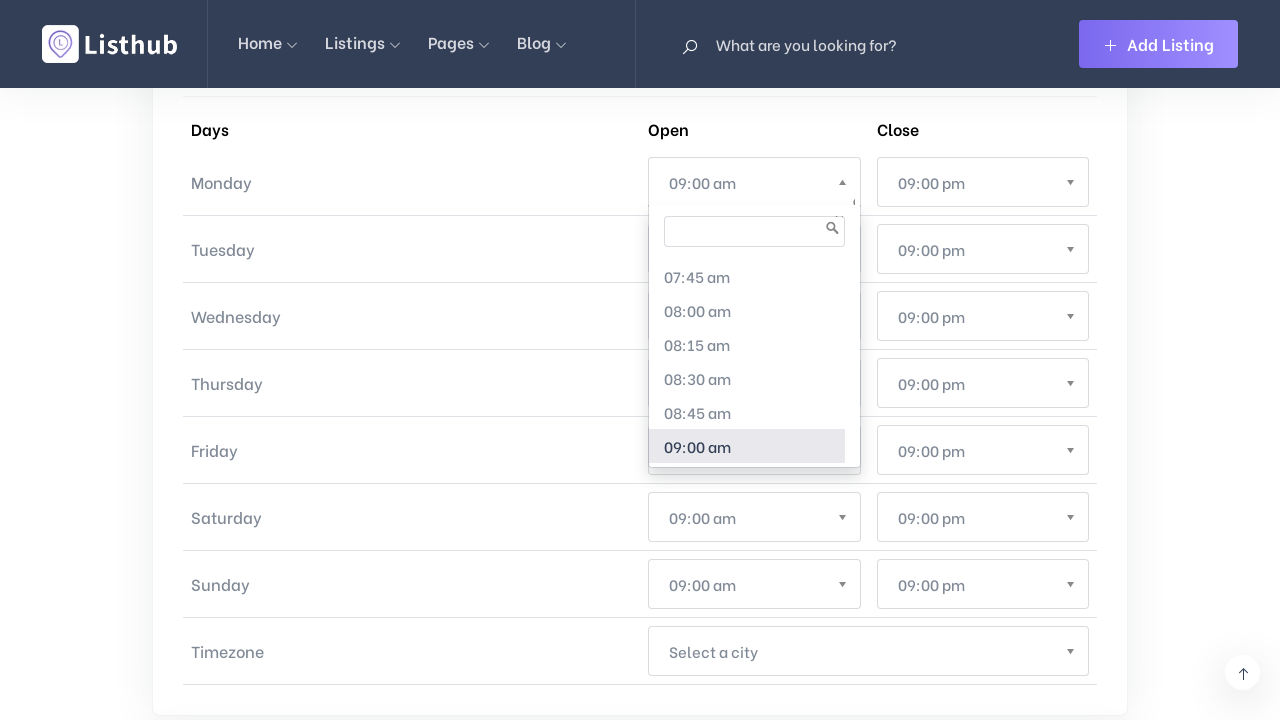

Typed '07:30 am' in Monday opening time search field on //tbody/tr[1]/td[2]/div[1]/div[1]/div[1]/input[1]
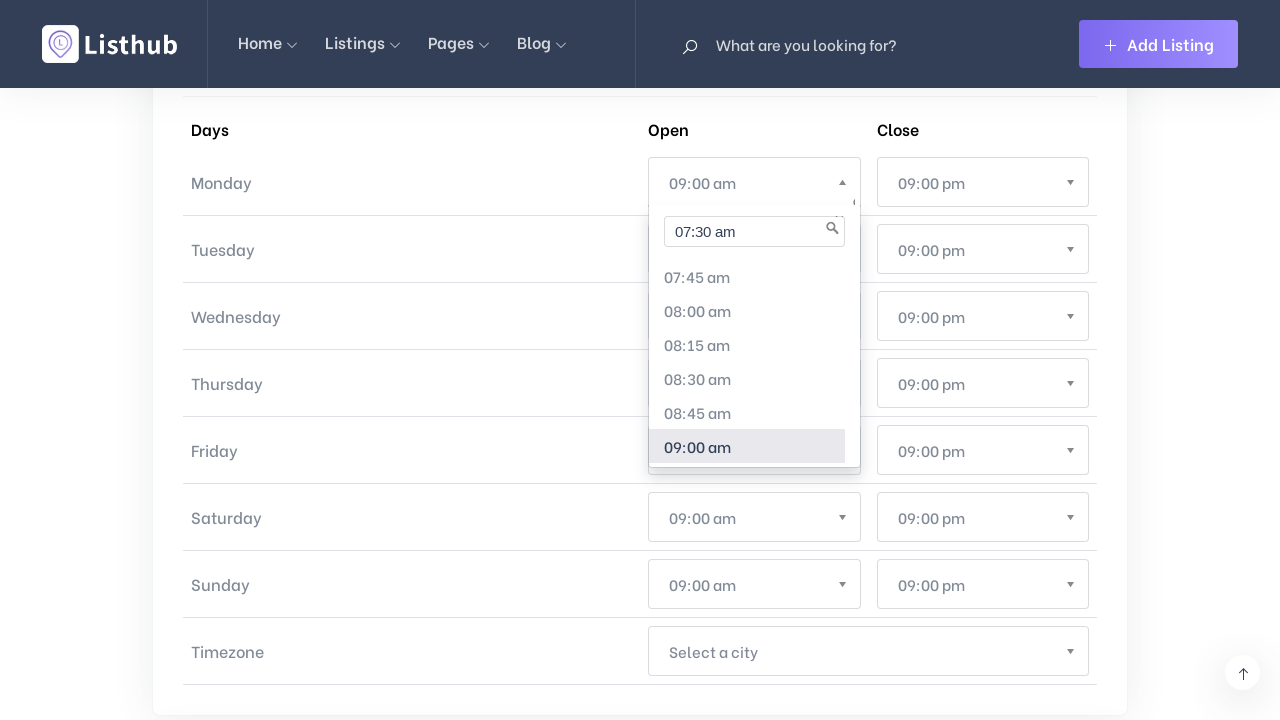

Pressed Enter to select '07:30 am' as Monday opening time
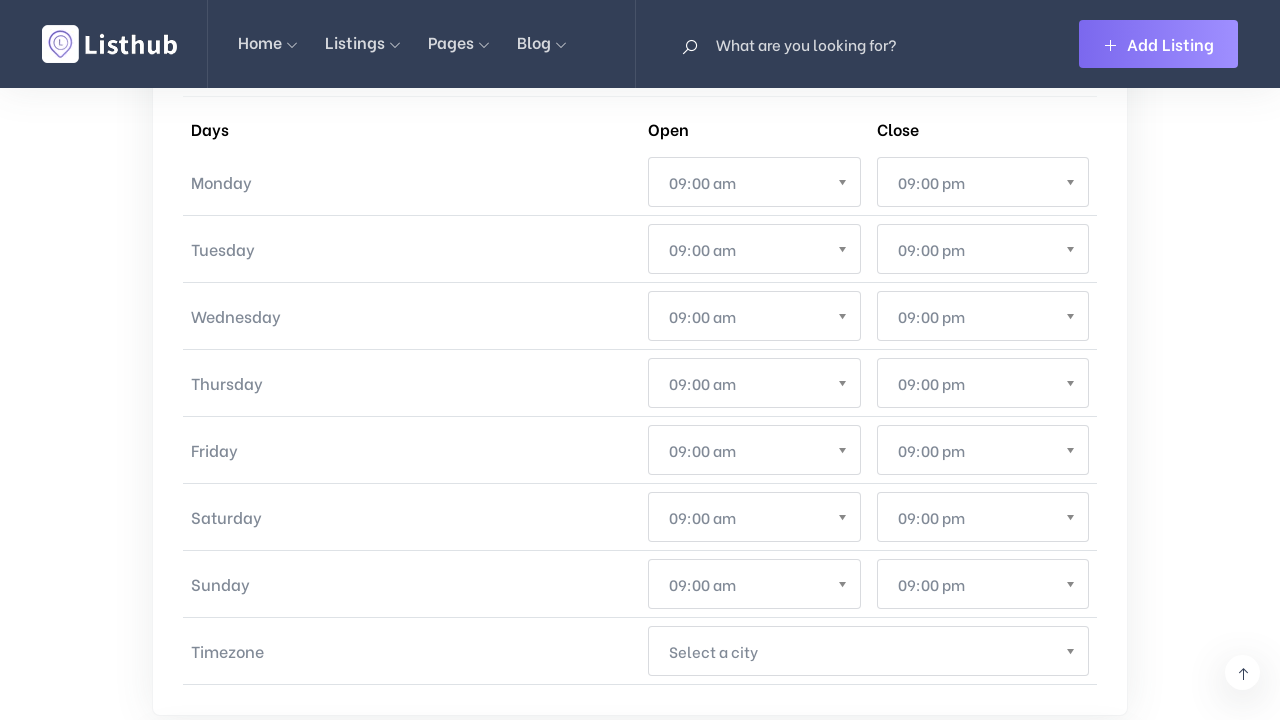

Clicked on Monday closing time dropdown at (983, 182) on xpath=//tbody/tr[1]/td[3]/div[1]/a[1]
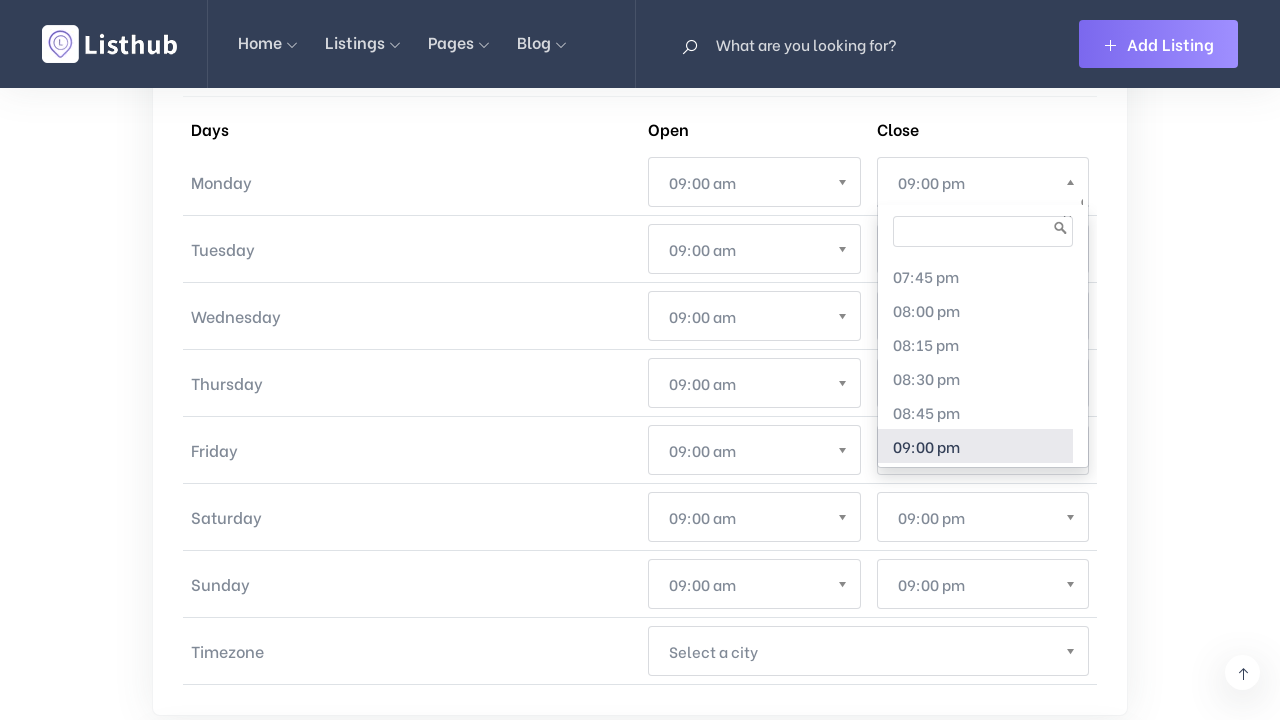

Typed '09:45 pm' in Monday closing time search field on //tbody/tr[1]/td[3]/div[1]/div[1]/div[1]/input[1]
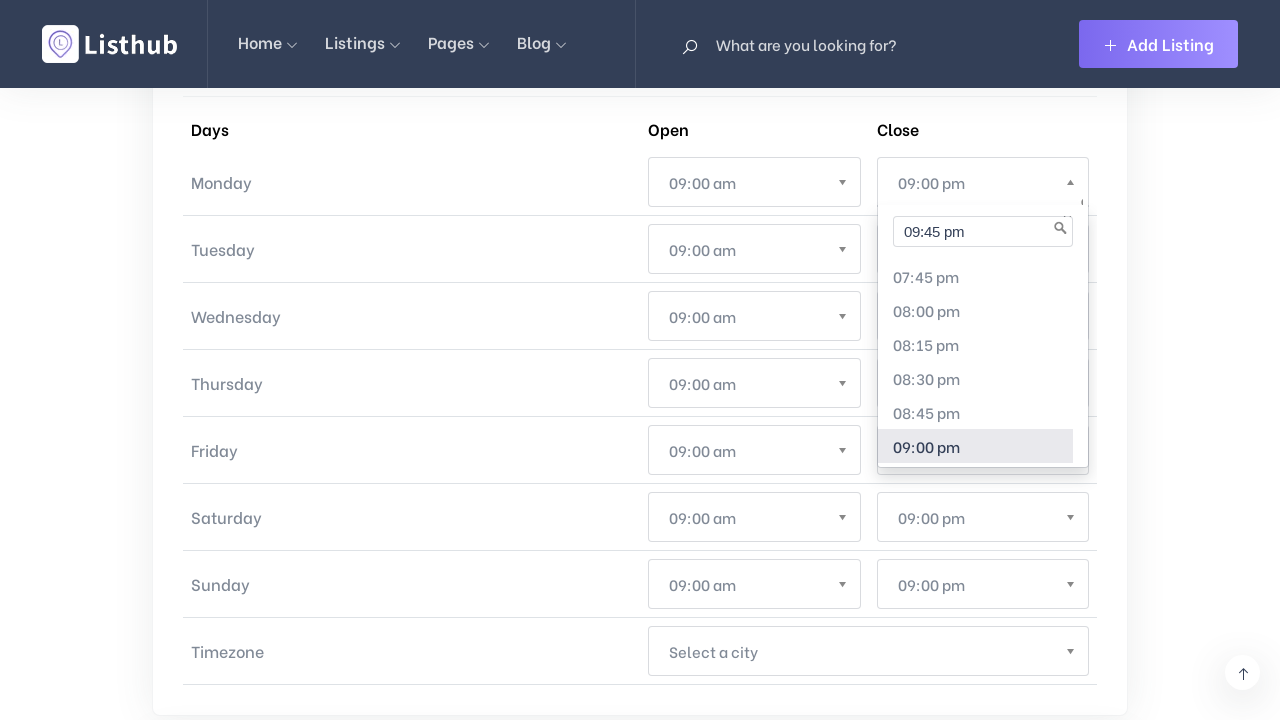

Pressed Enter to select '09:45 pm' as Monday closing time
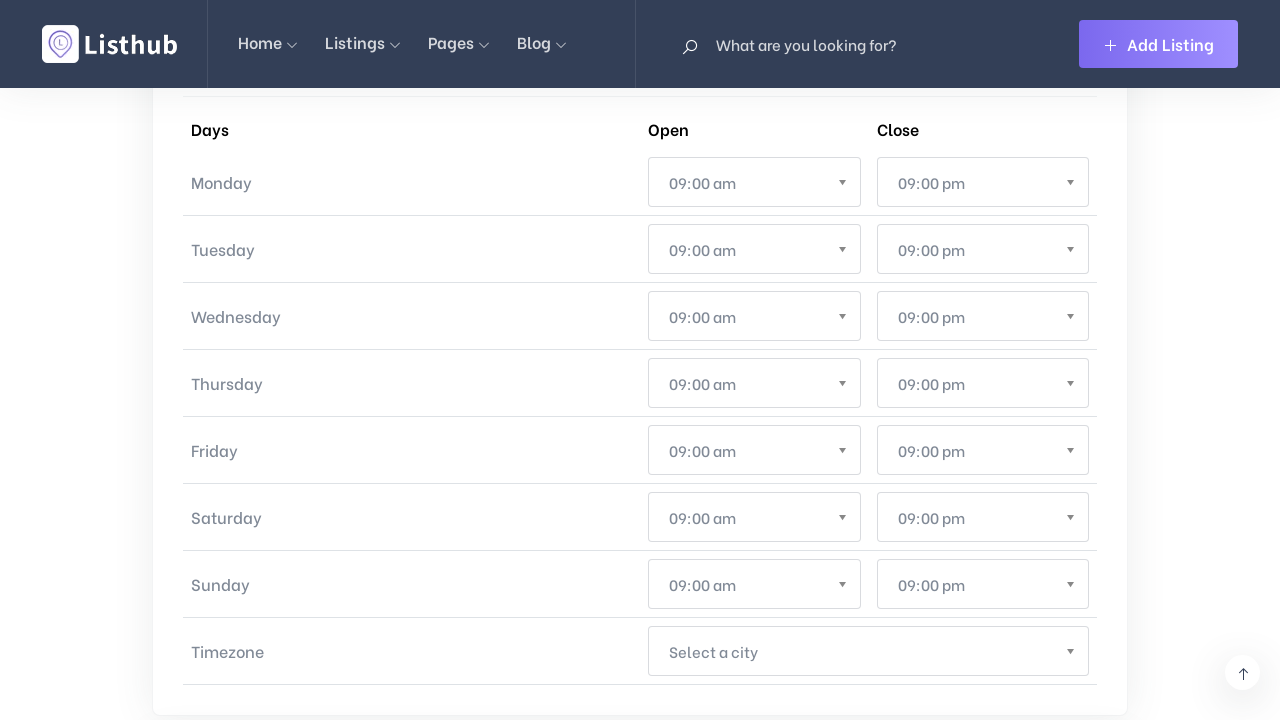

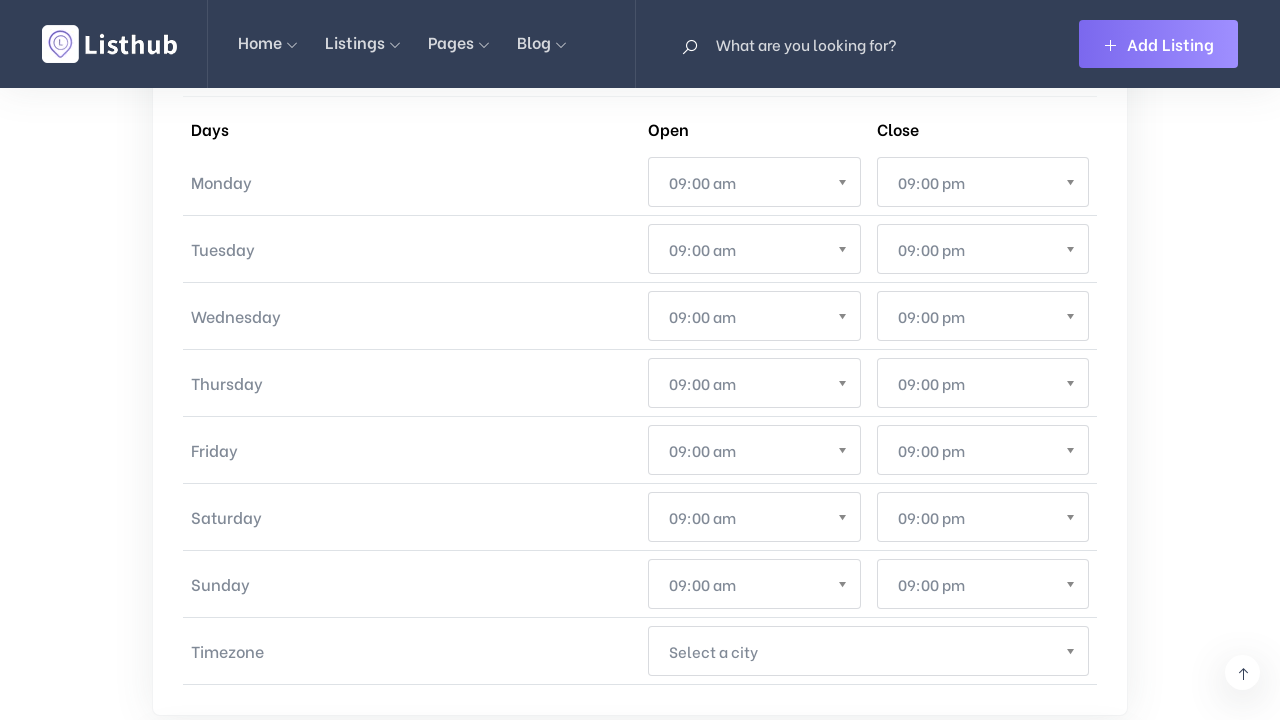